Tests the triangle type calculator by entering two equal sides (8, 6, 6) and verifying the result is identified as an Isosceles triangle

Starting URL: https://testpages.eviltester.com/styled/apps/triangle/triangle001.html

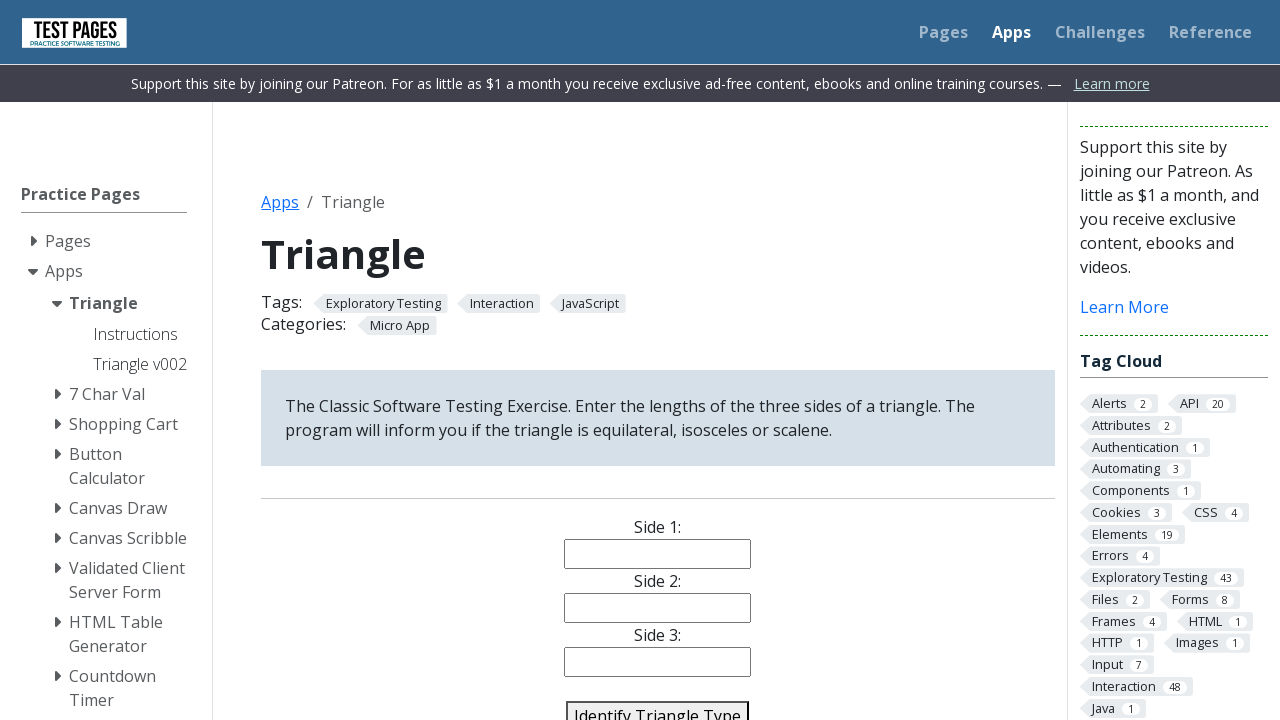

Filled side1 field with value '8' on #side1
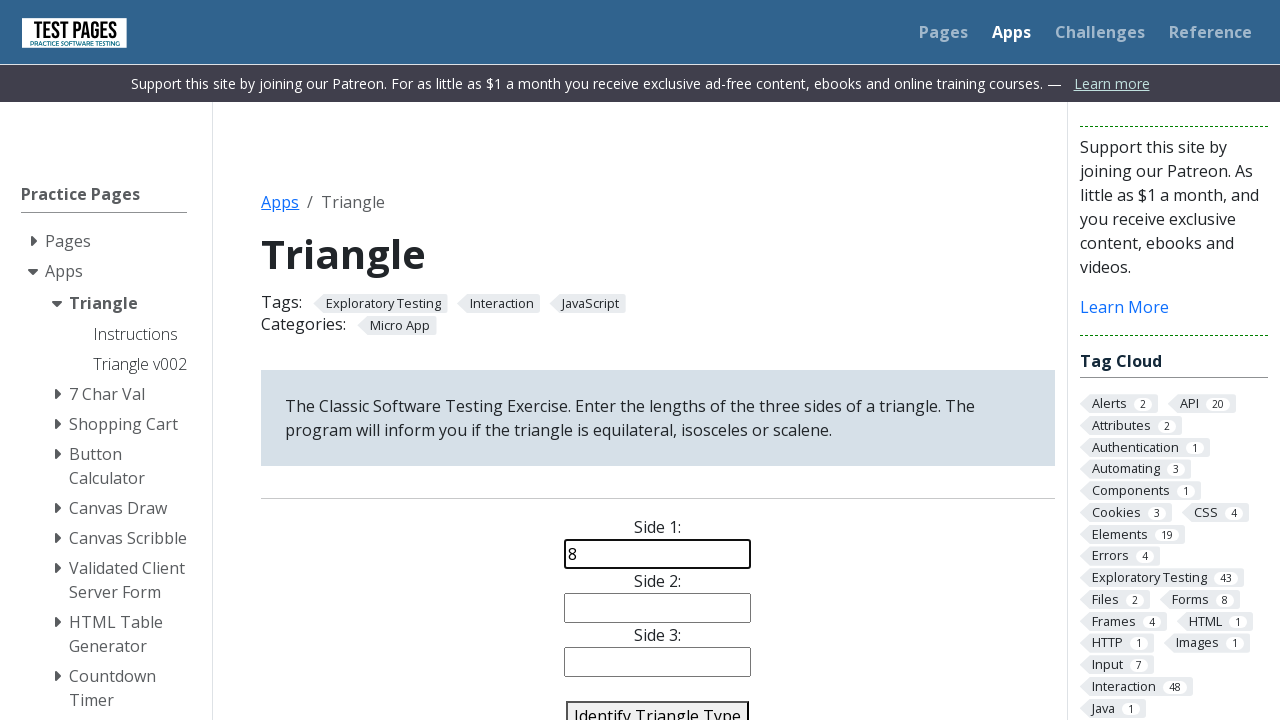

Filled side2 field with value '6' on #side2
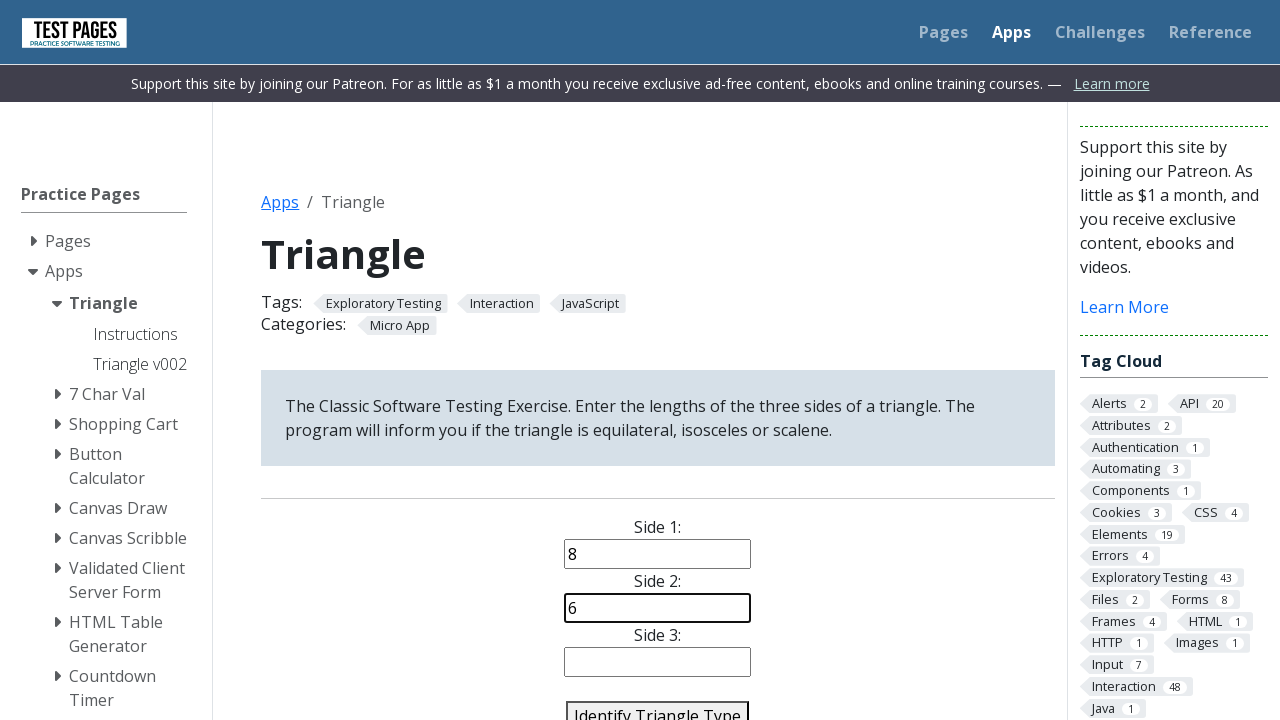

Filled side3 field with value '6' on #side3
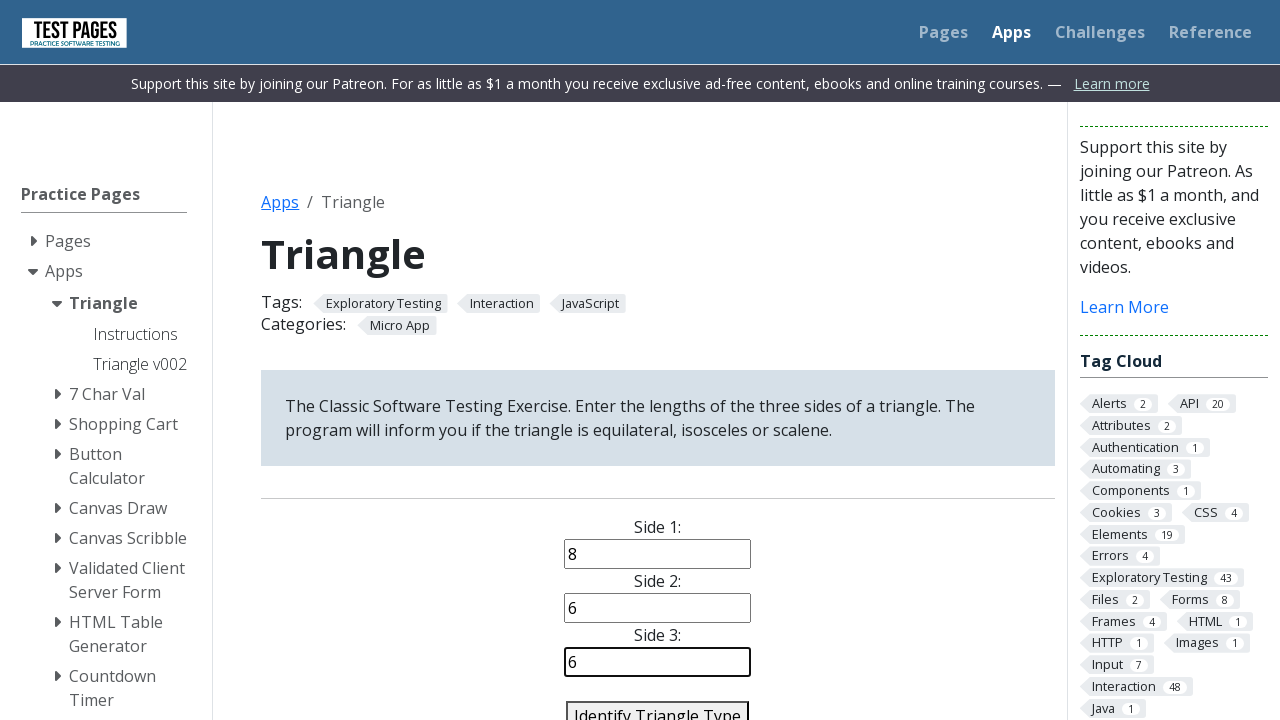

Clicked identify triangle button at (658, 705) on #identify-triangle-action
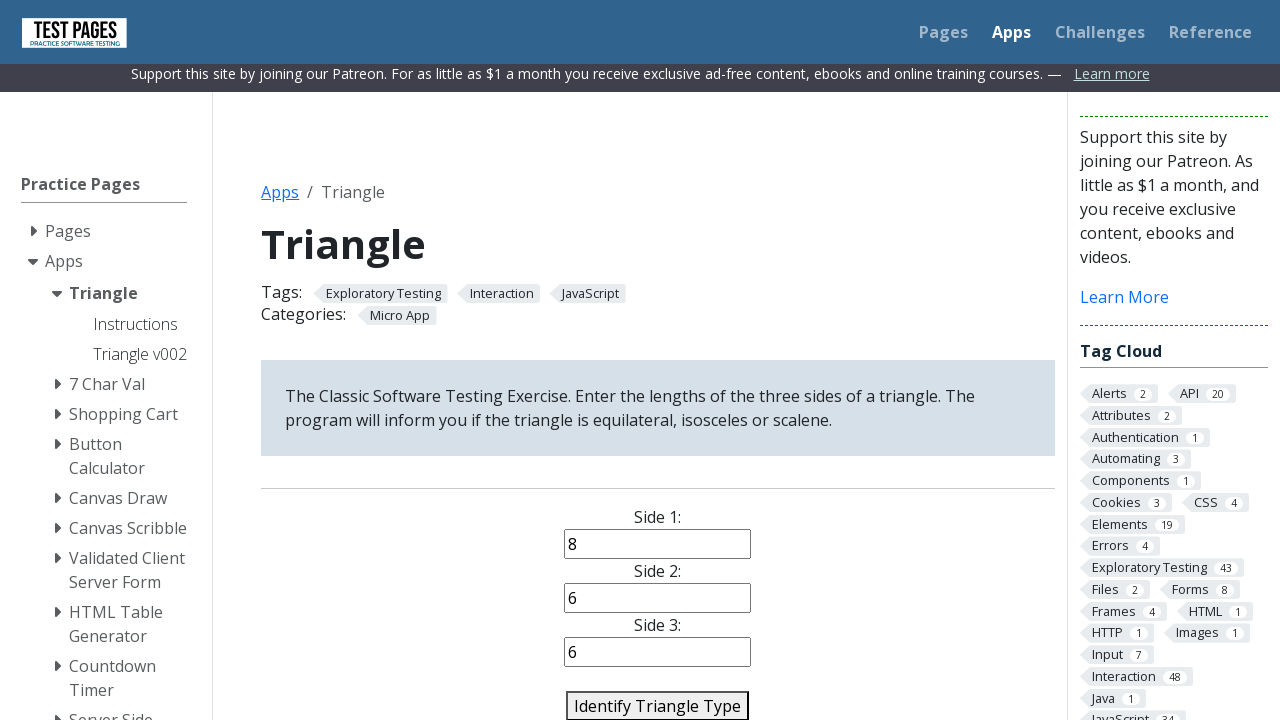

Triangle type result loaded and displayed
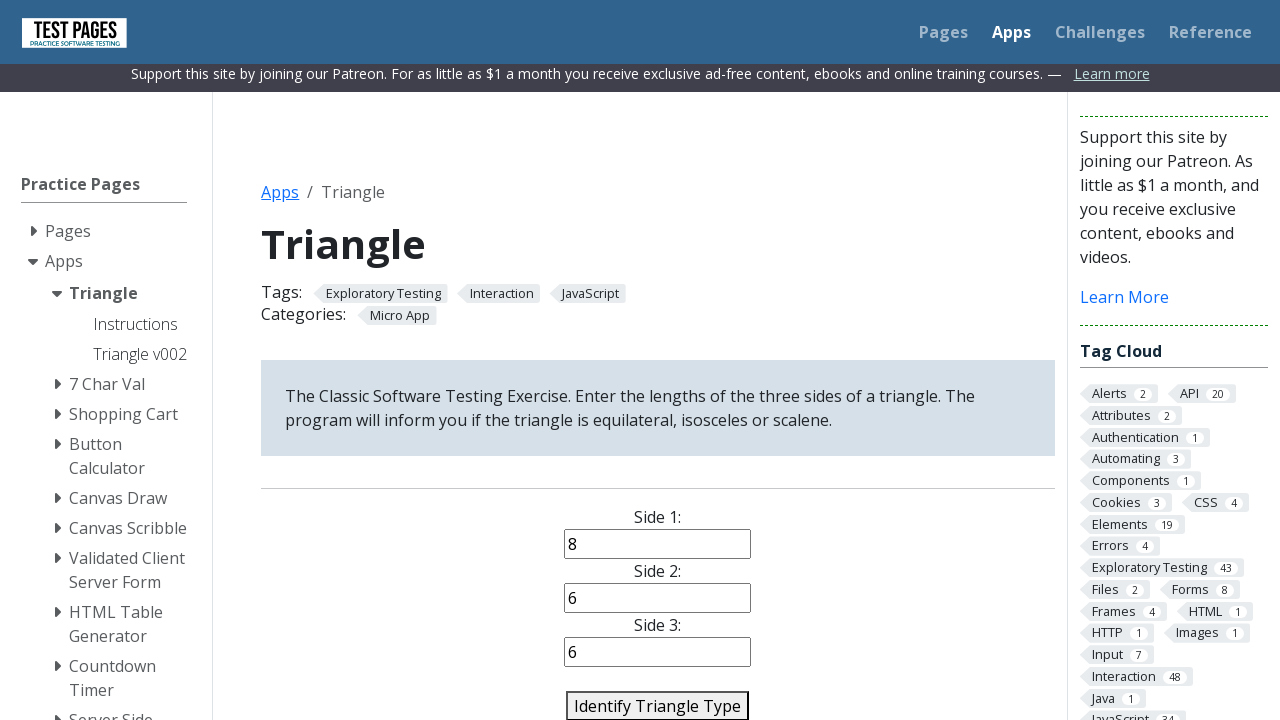

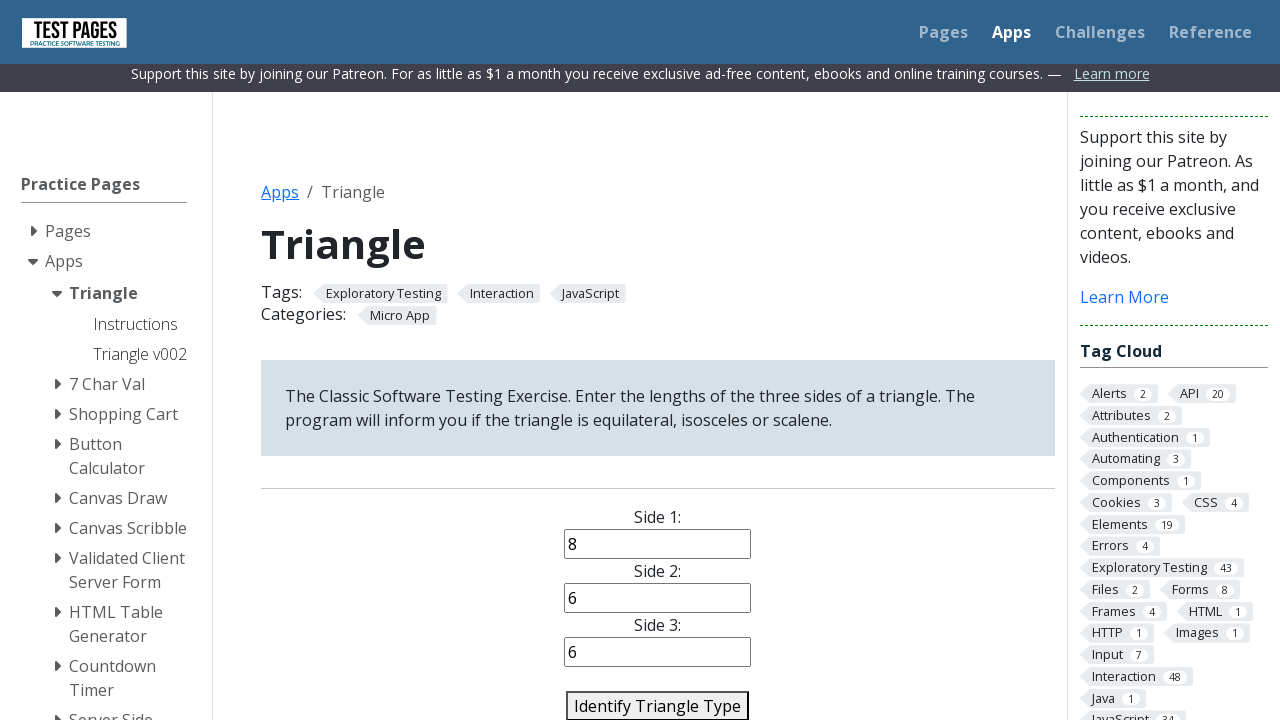